Tests mouse hover operations on a website's main menu by hovering over each menu item and performing a right-click action on one of them

Starting URL: https://www.globalsqa.com/demo-site/

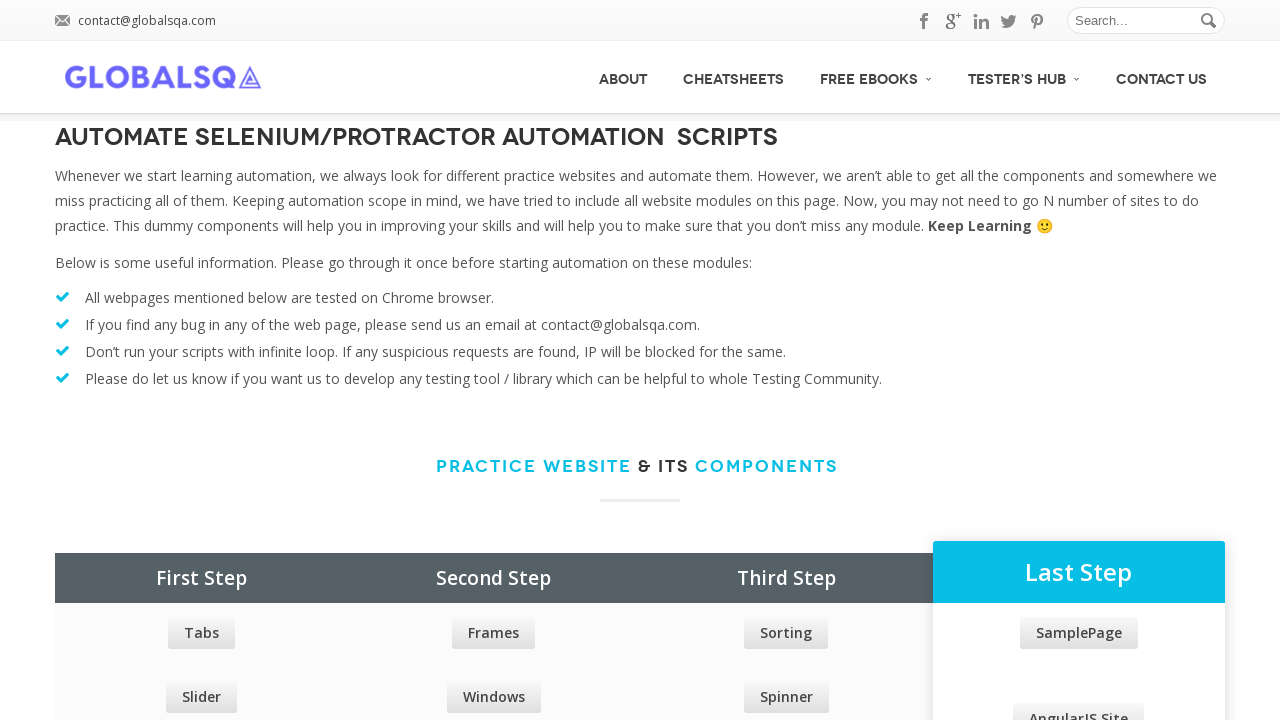

Navigated to https://www.globalsqa.com/demo-site/
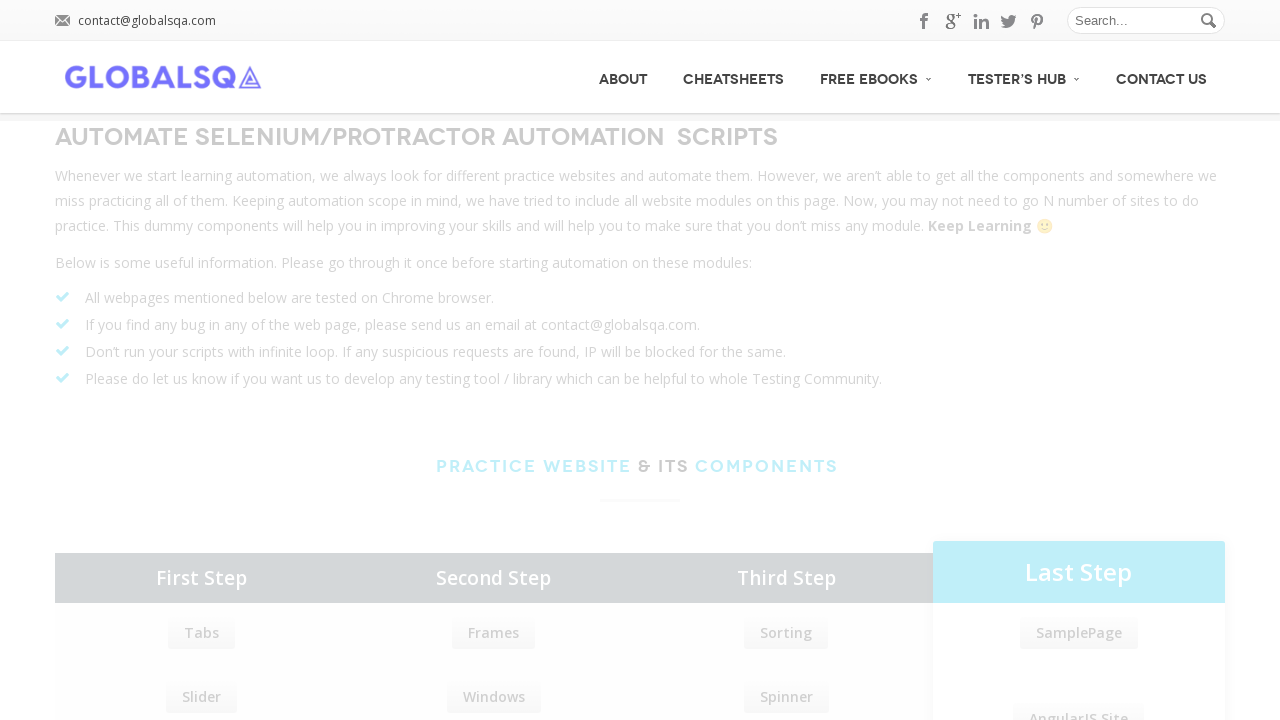

Located all main menu items
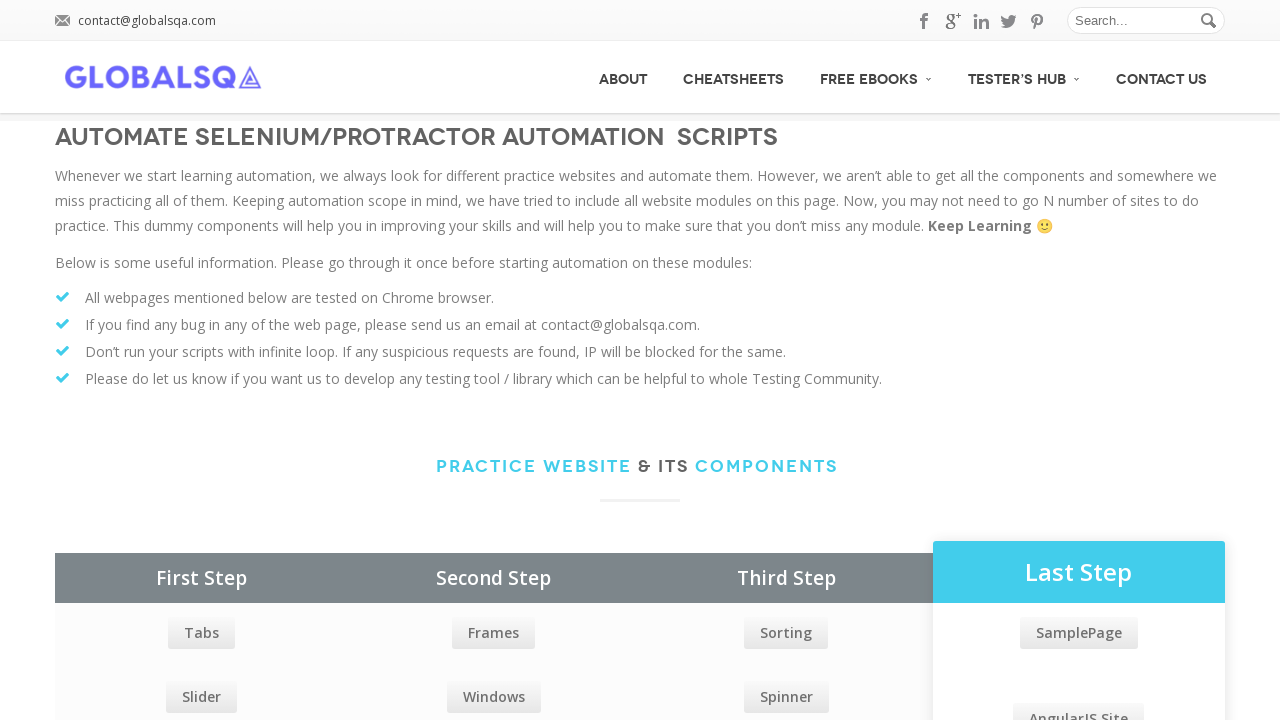

Hovered over the first menu item at (623, 77) on xpath=//div[@id='menu']/ul/li/a >> nth=0
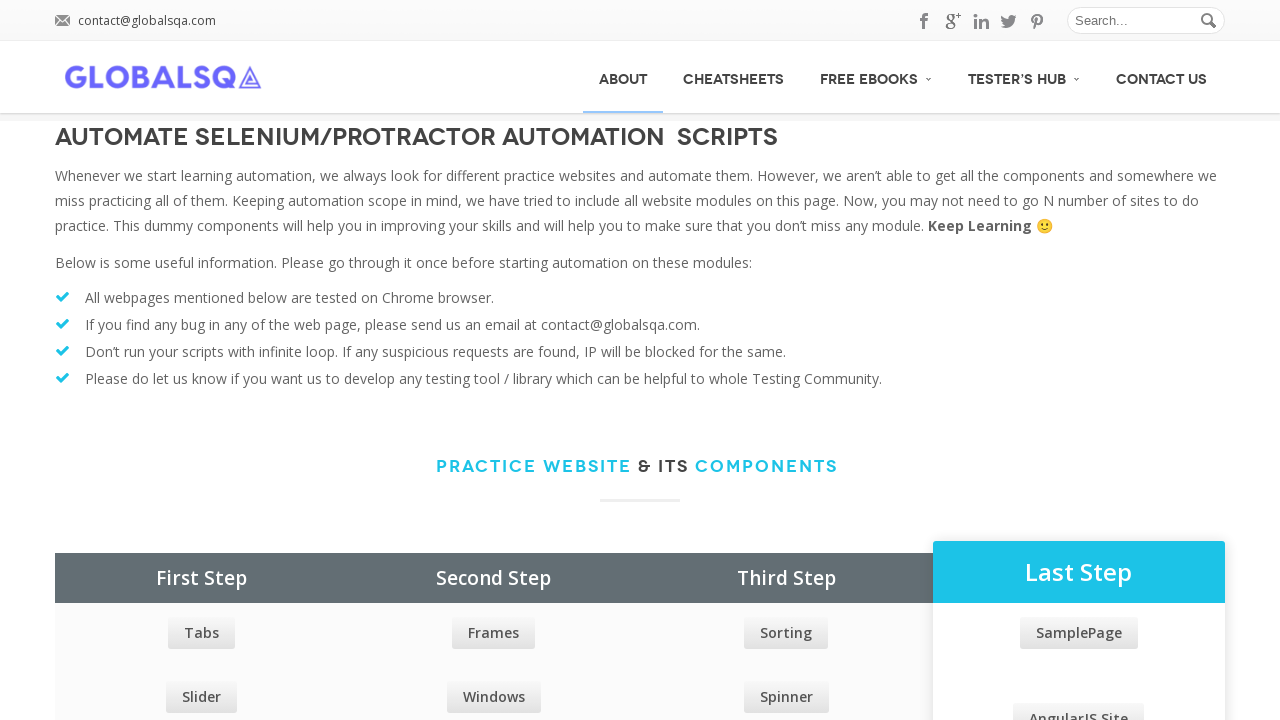

Hovered over a menu item at (623, 77) on xpath=//div[@id='menu']/ul/li/a >> nth=0
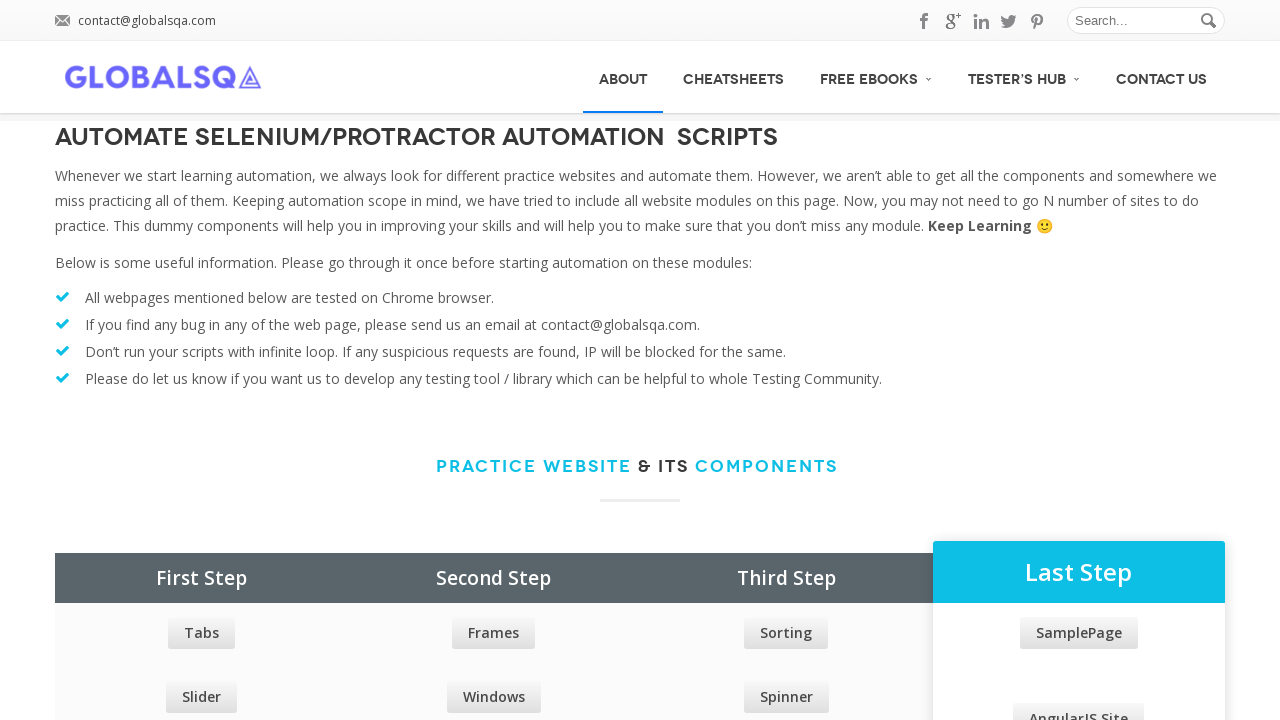

Waited 500ms for menu animation
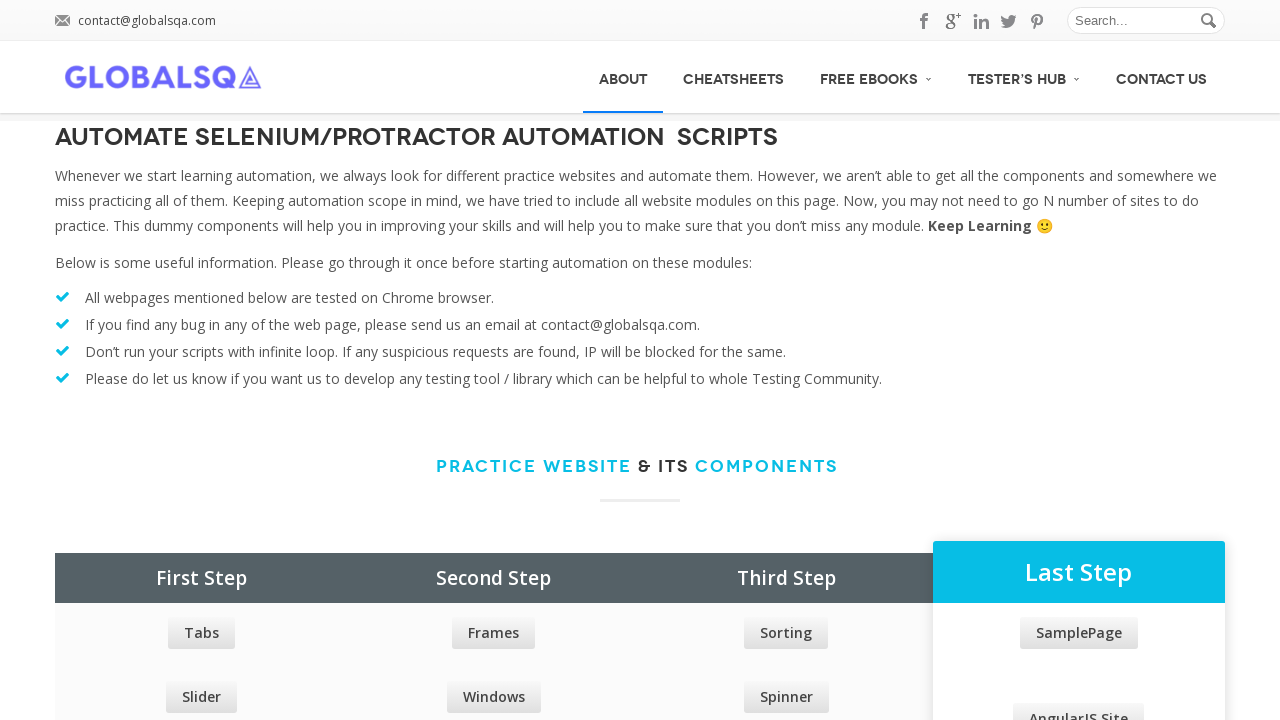

Hovered over a menu item at (734, 77) on xpath=//div[@id='menu']/ul/li/a >> nth=1
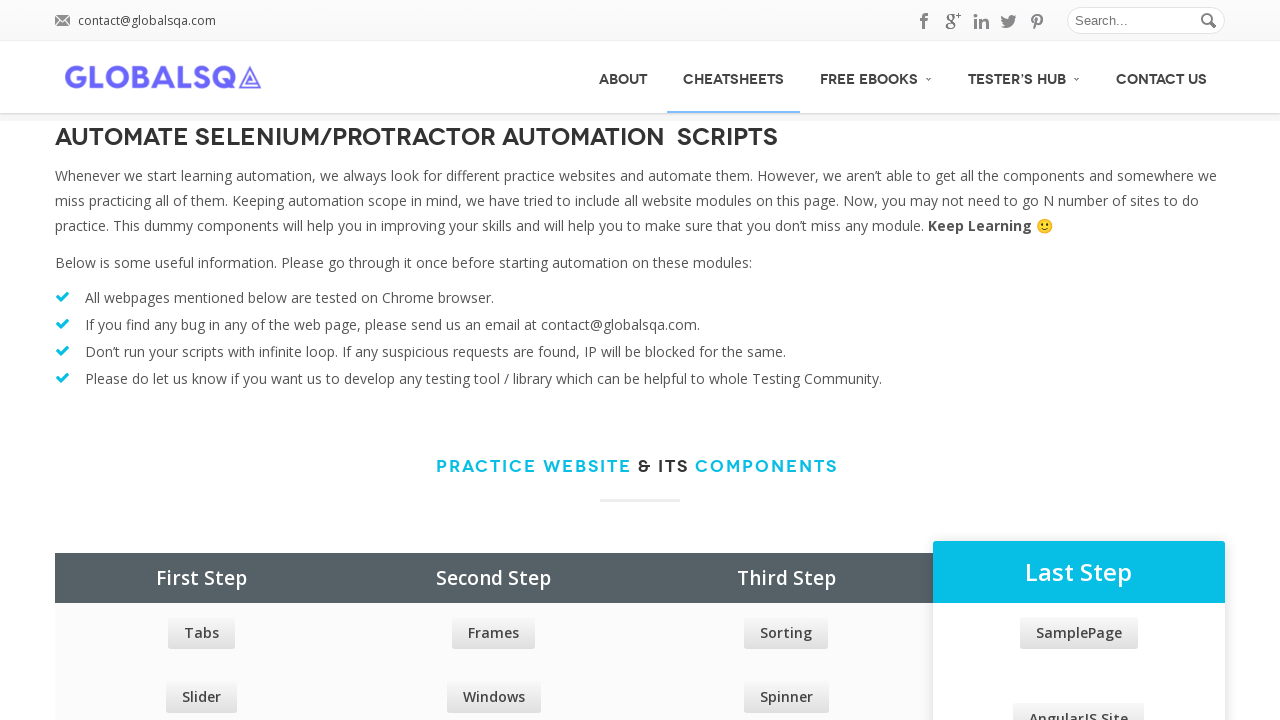

Waited 500ms for menu animation
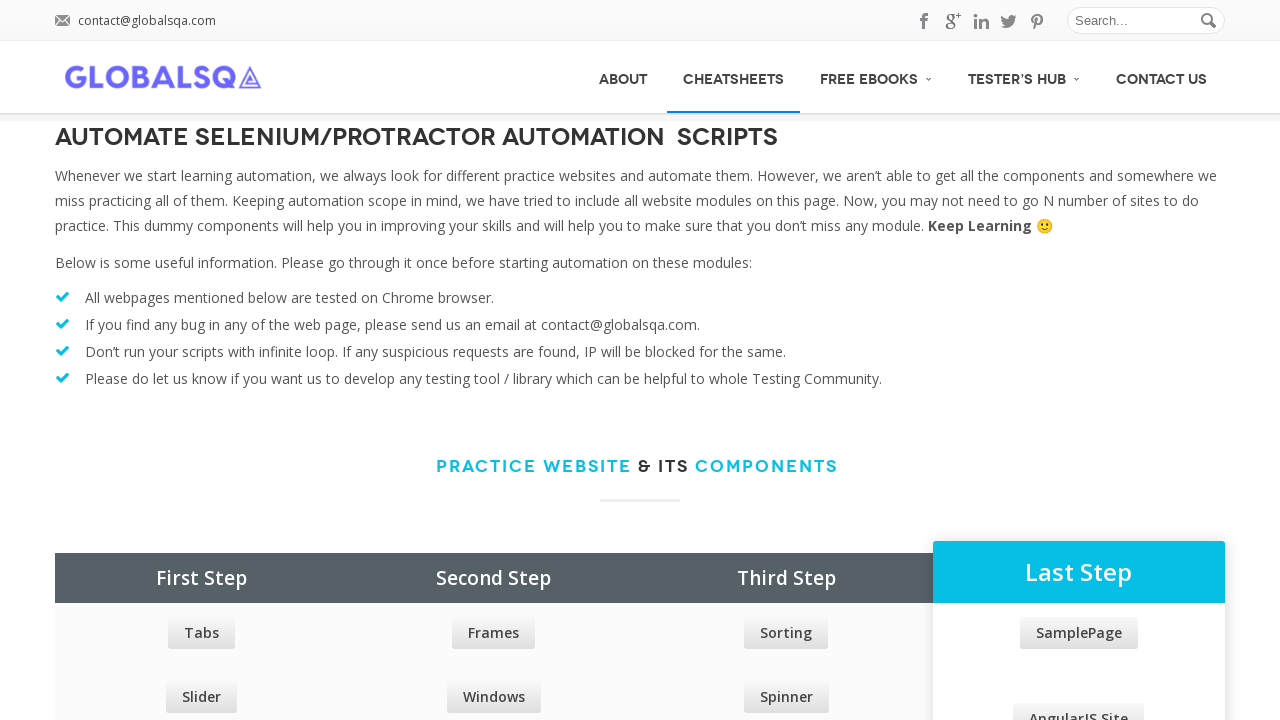

Hovered over a menu item at (876, 76) on xpath=//div[@id='menu']/ul/li/a >> nth=2
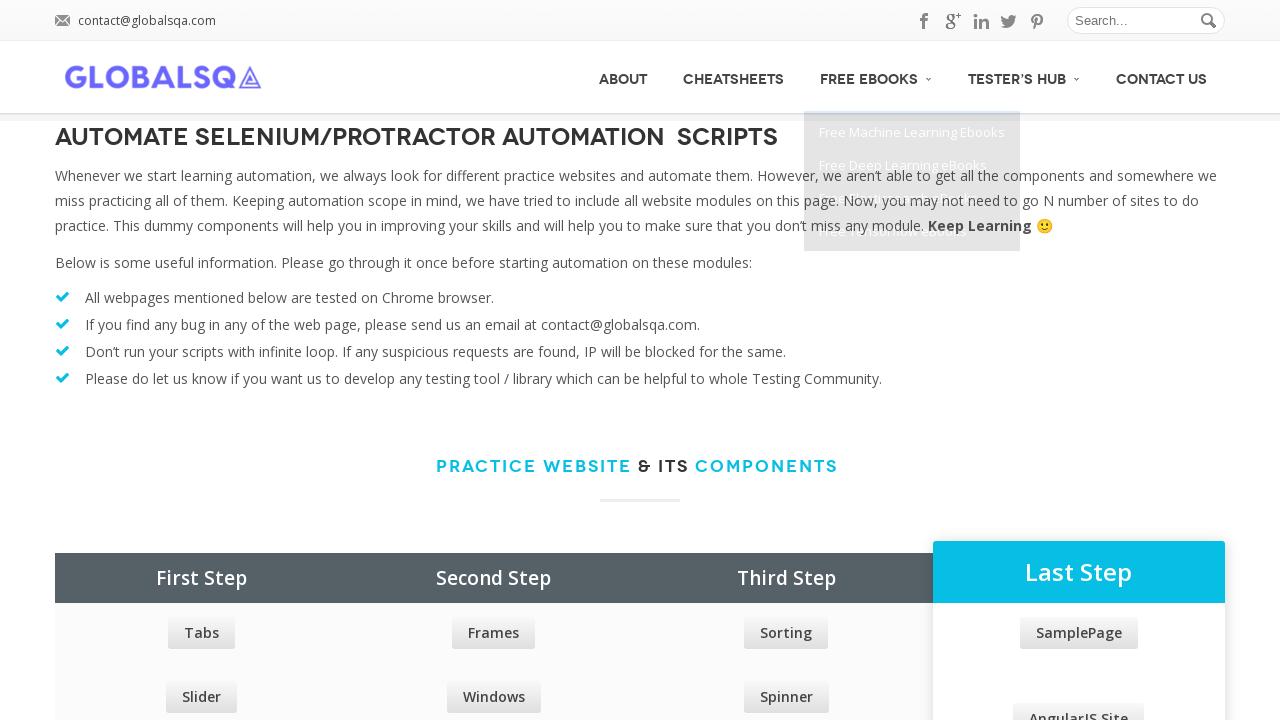

Waited 500ms for menu animation
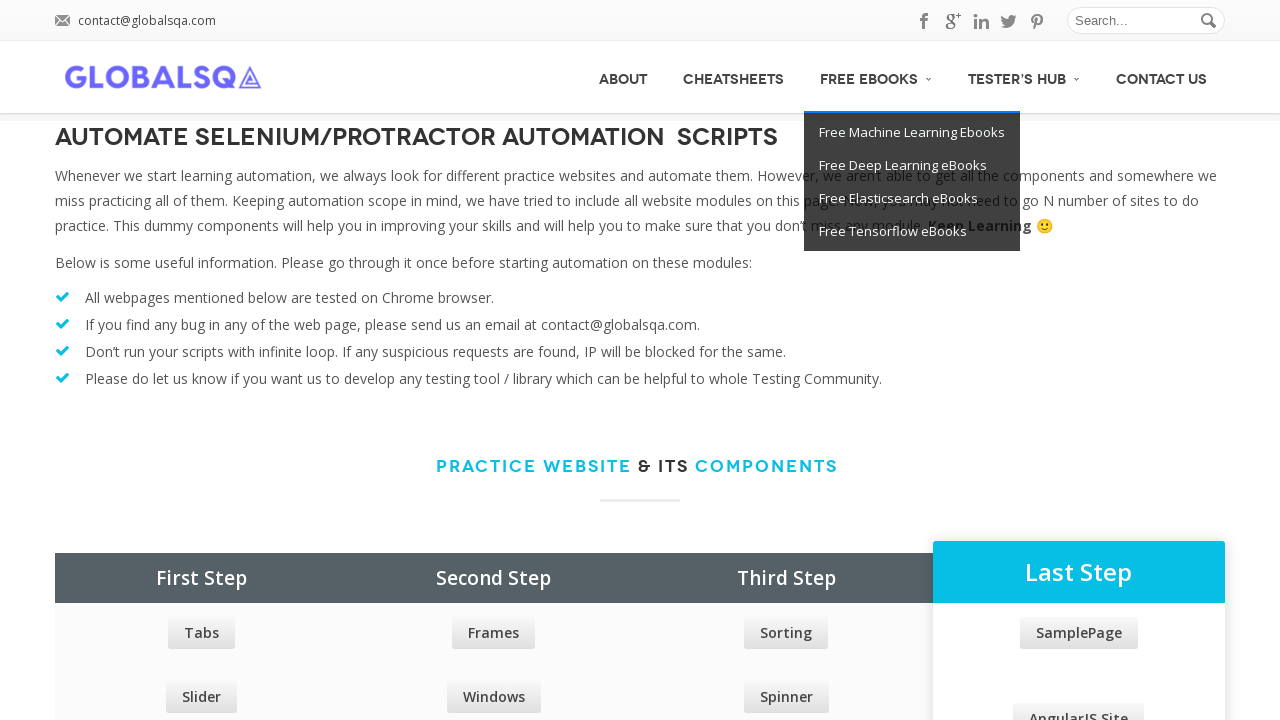

Hovered over a menu item at (1024, 76) on xpath=//div[@id='menu']/ul/li/a >> nth=3
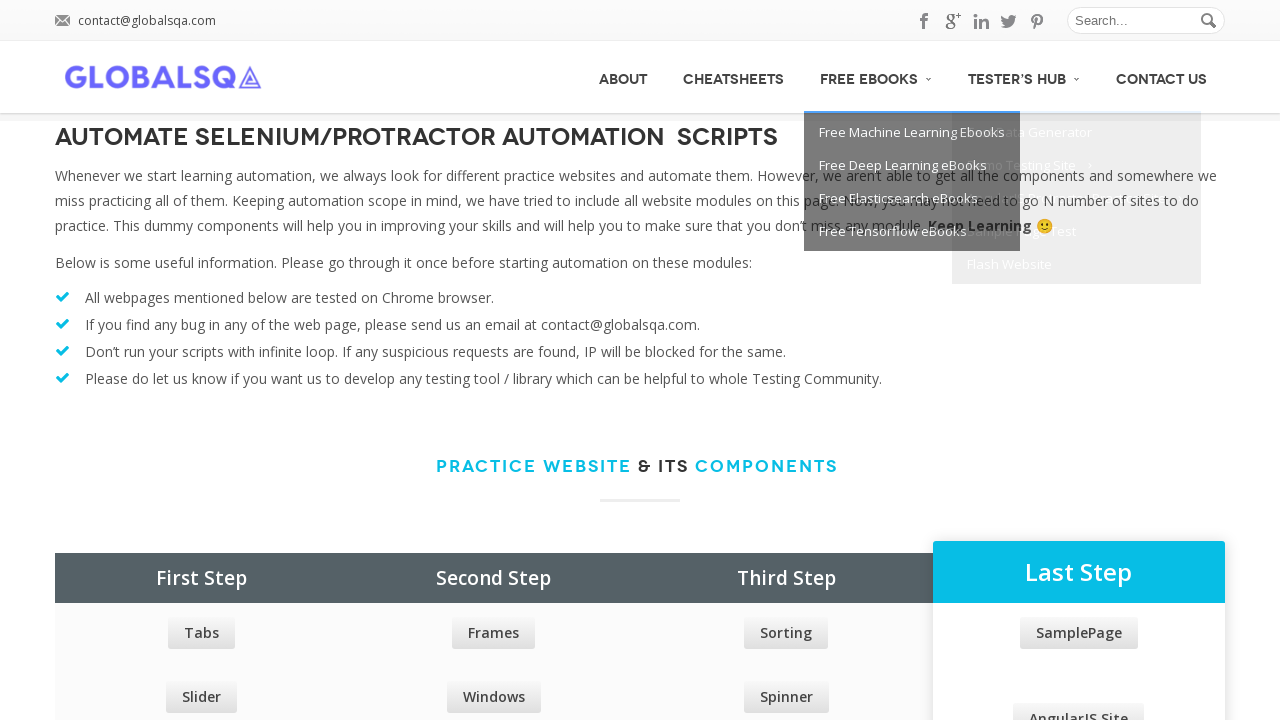

Waited 500ms for menu animation
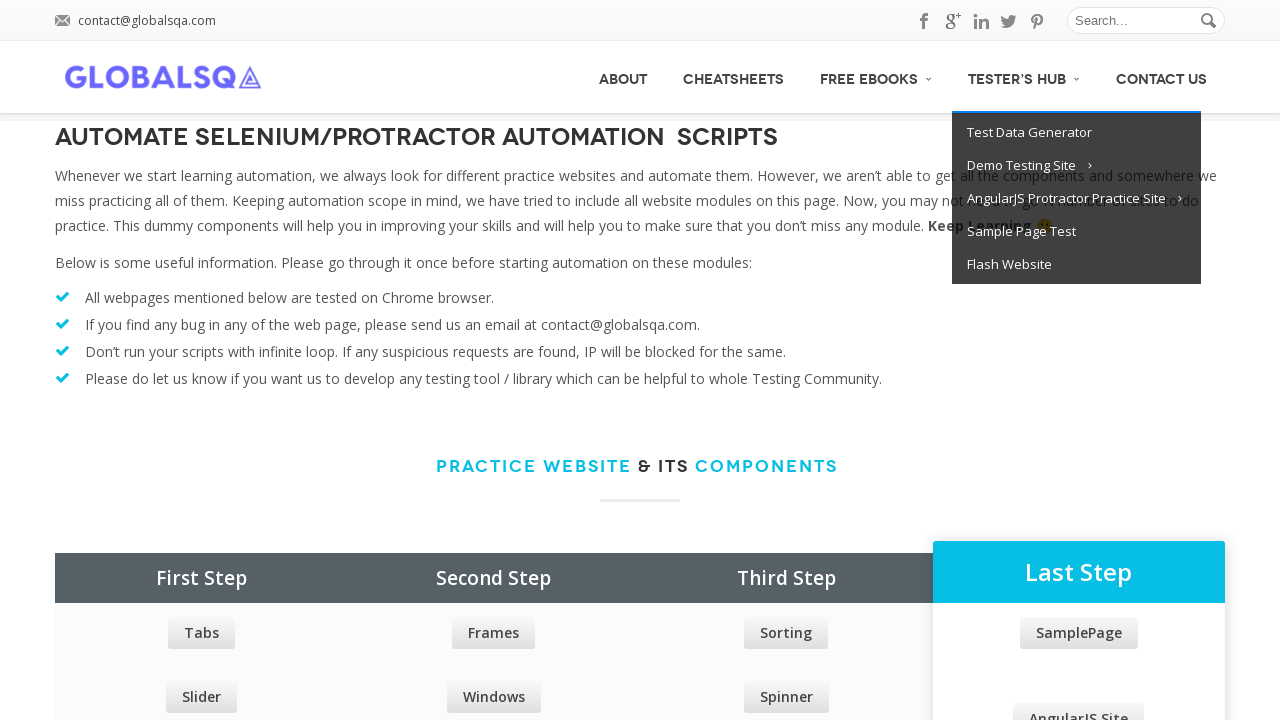

Hovered over a menu item at (1162, 77) on xpath=//div[@id='menu']/ul/li/a >> nth=4
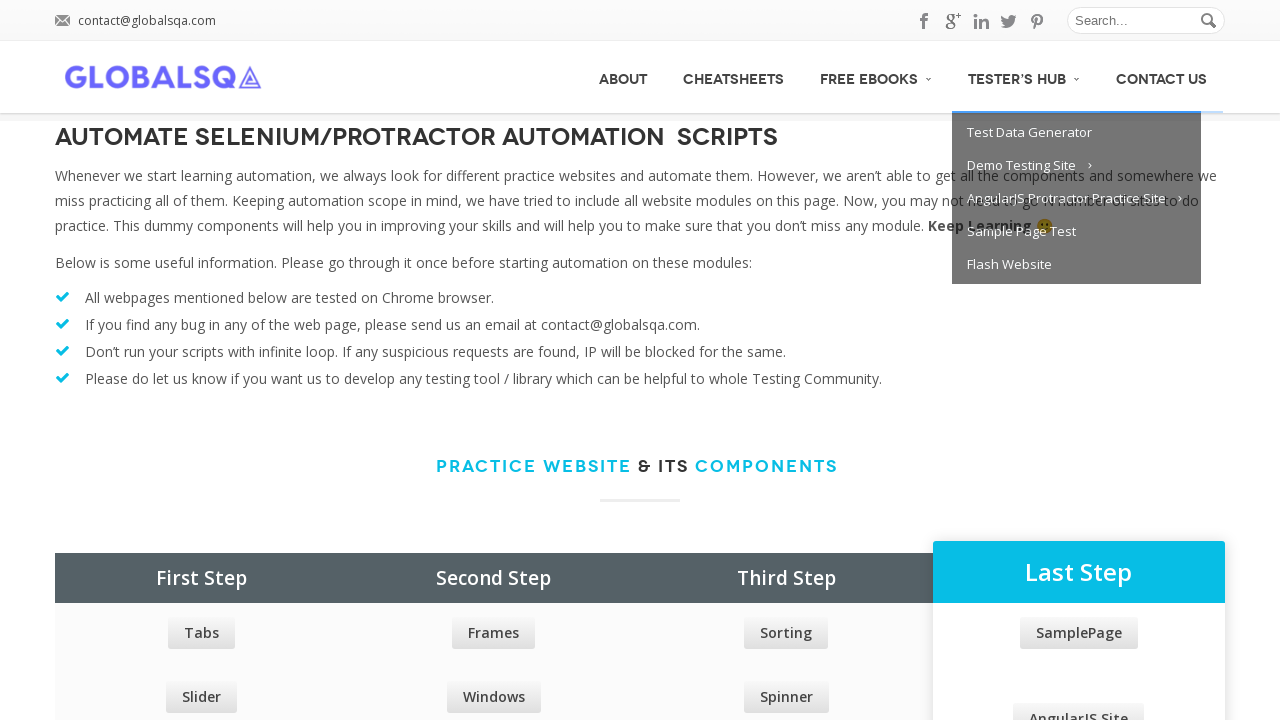

Waited 500ms for menu animation
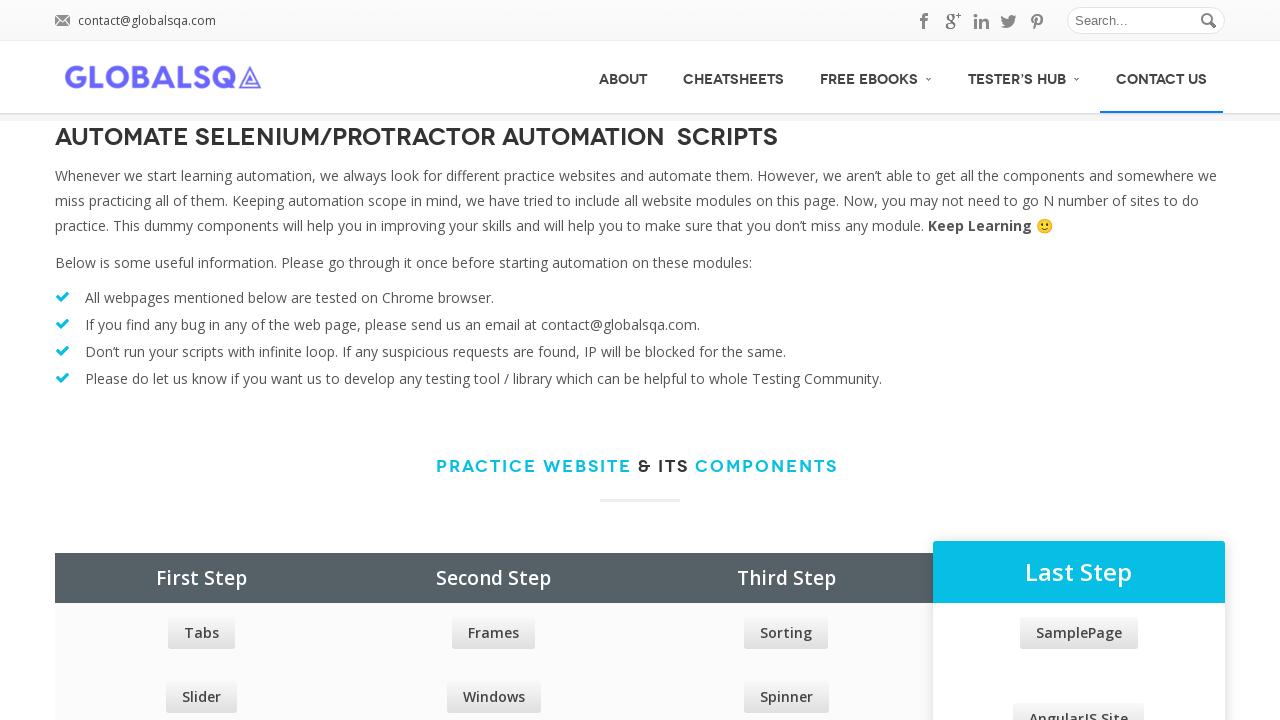

Hovered over the third menu item at (876, 76) on xpath=//div[@id='menu']/ul/li/a >> nth=2
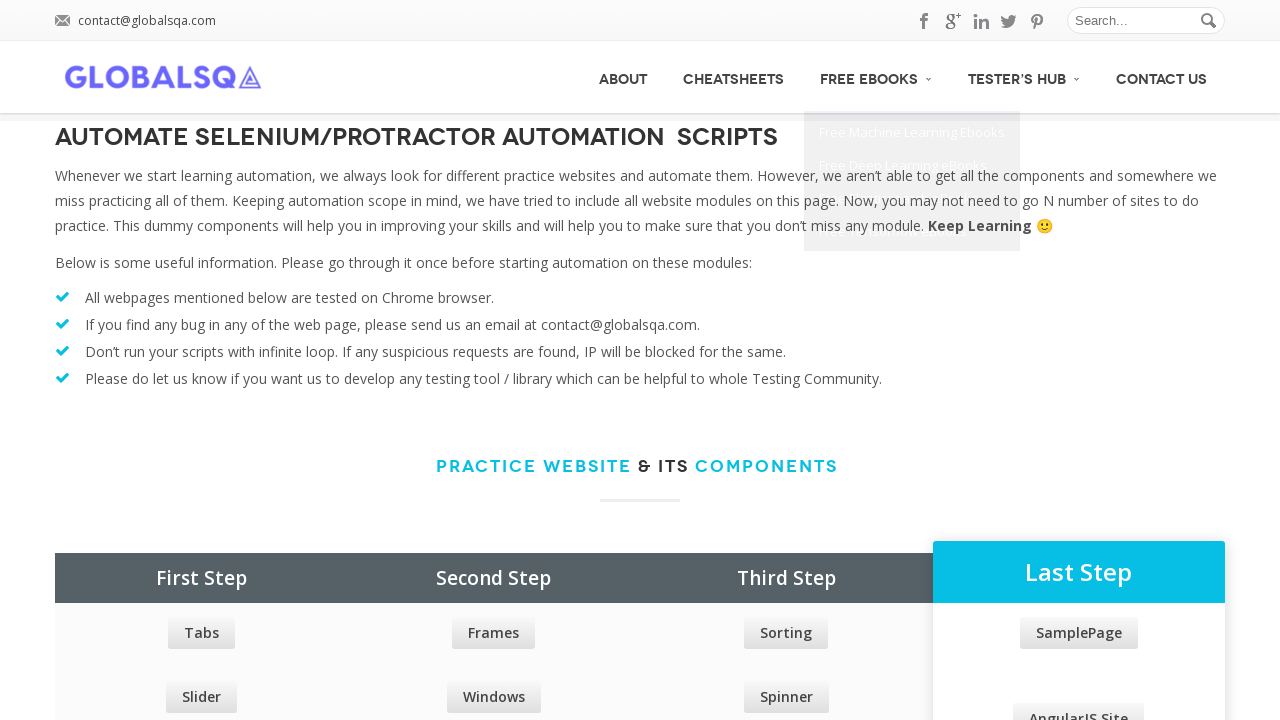

Hovered over a menu item in second pass at (623, 77) on xpath=//div[@id='menu']/ul/li/a >> nth=0
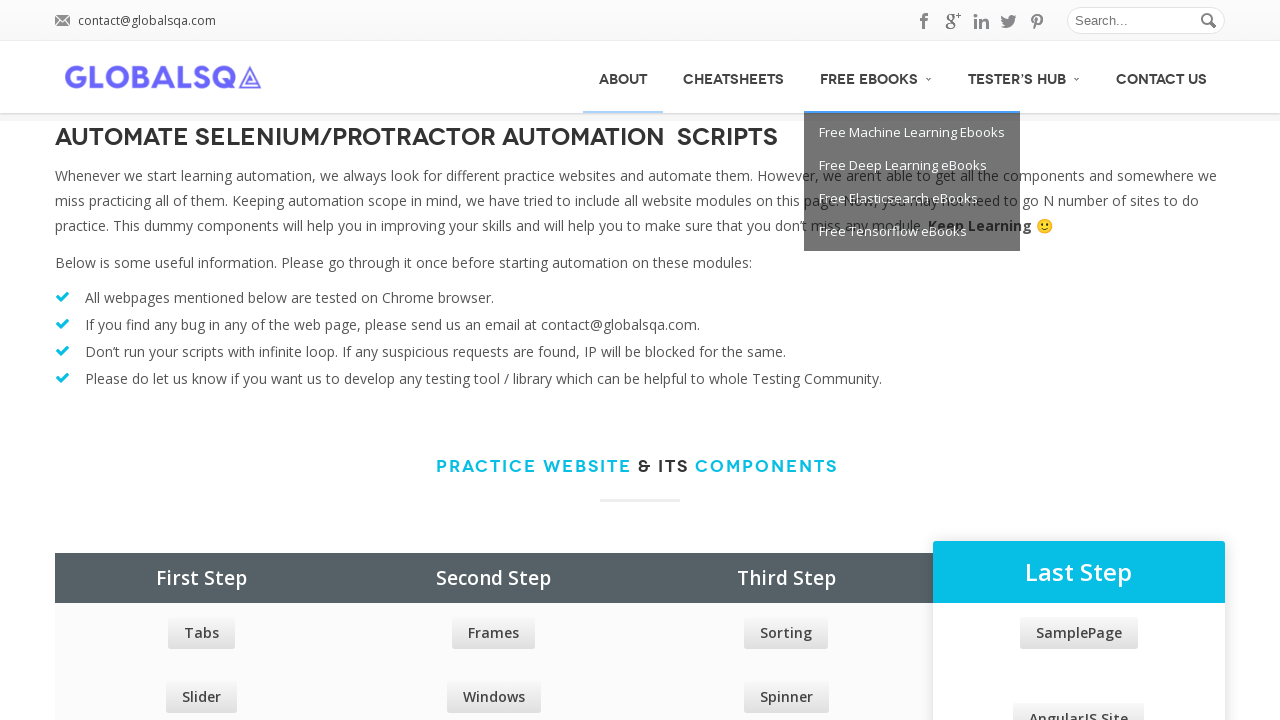

Waited 500ms for menu animation
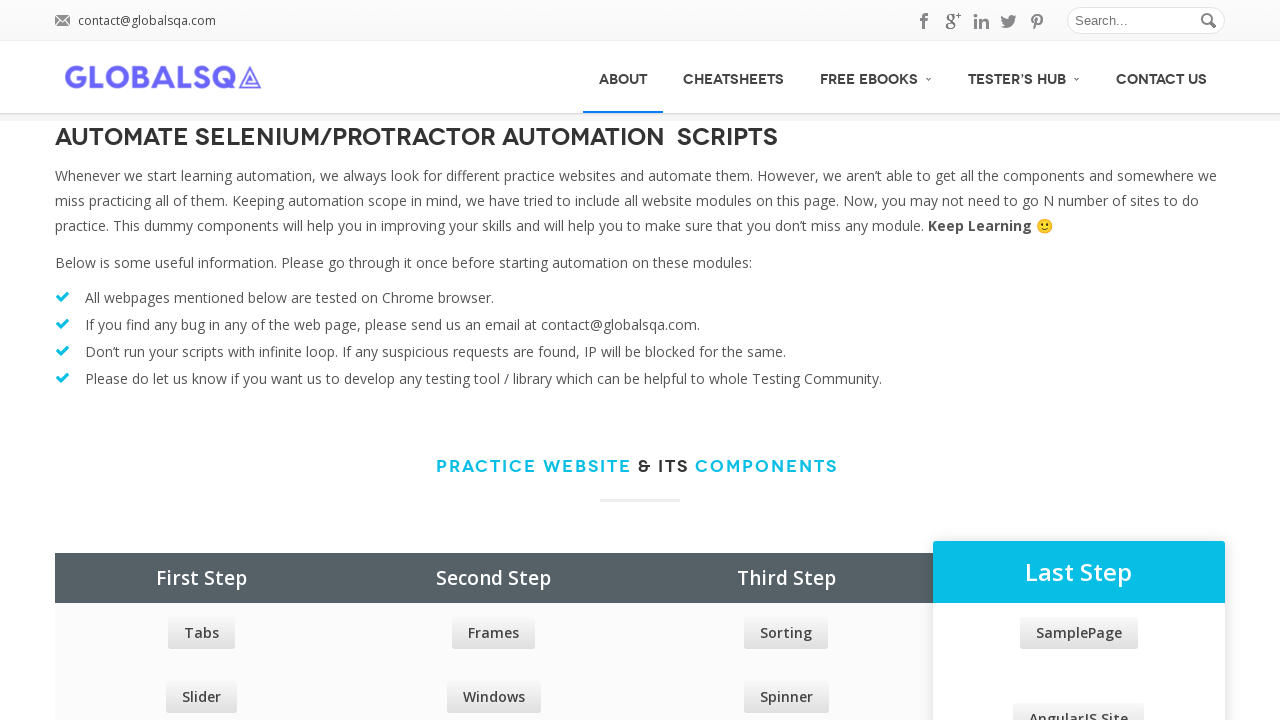

Hovered over a menu item in second pass at (734, 77) on xpath=//div[@id='menu']/ul/li/a >> nth=1
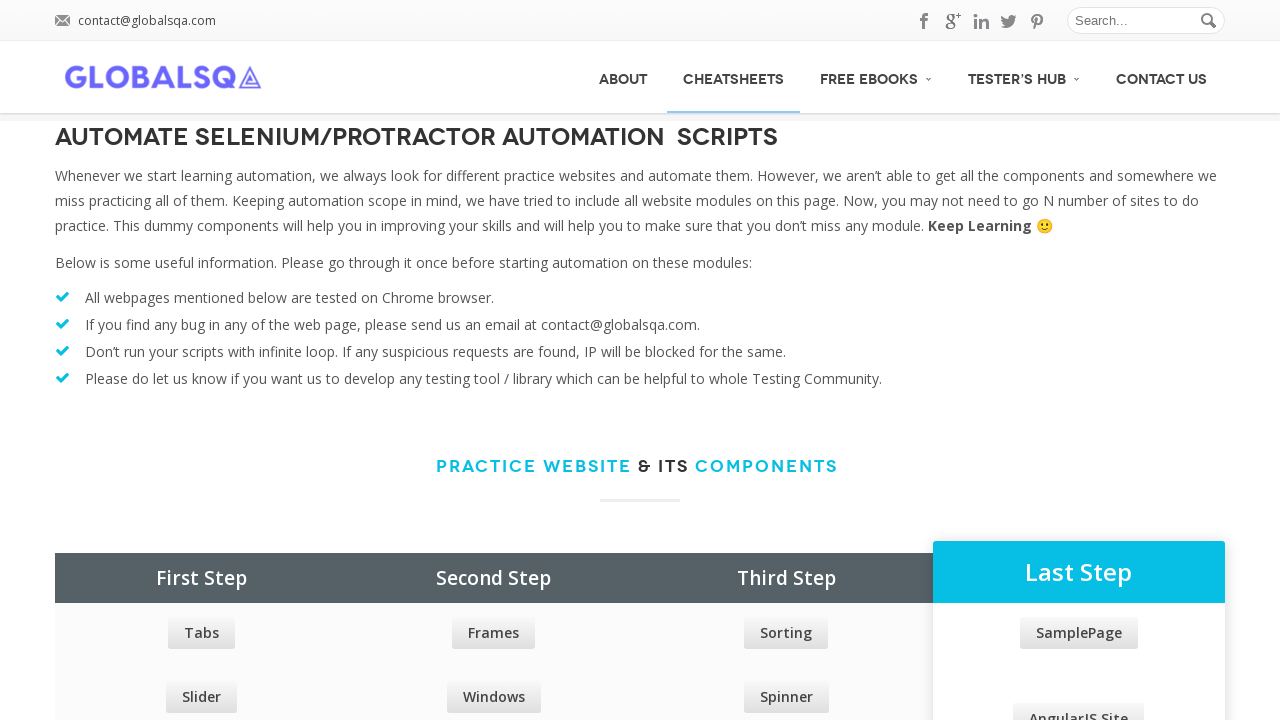

Waited 500ms for menu animation
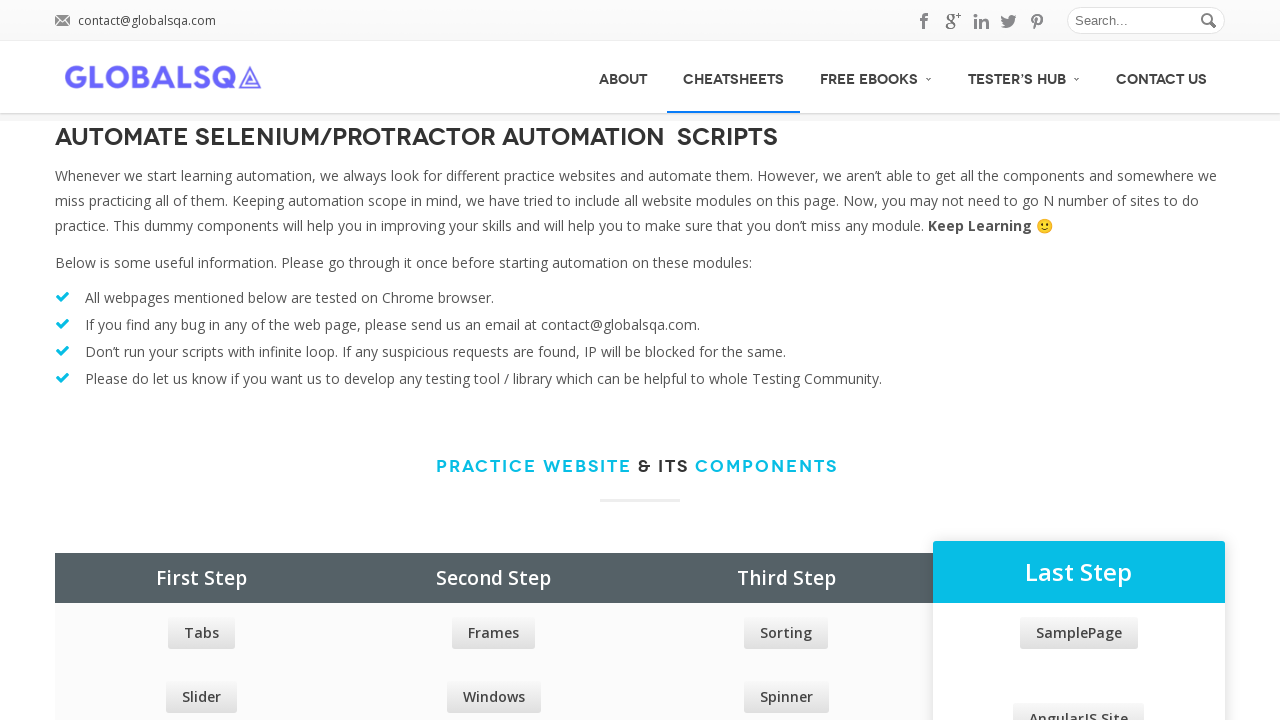

Hovered over a menu item in second pass at (876, 76) on xpath=//div[@id='menu']/ul/li/a >> nth=2
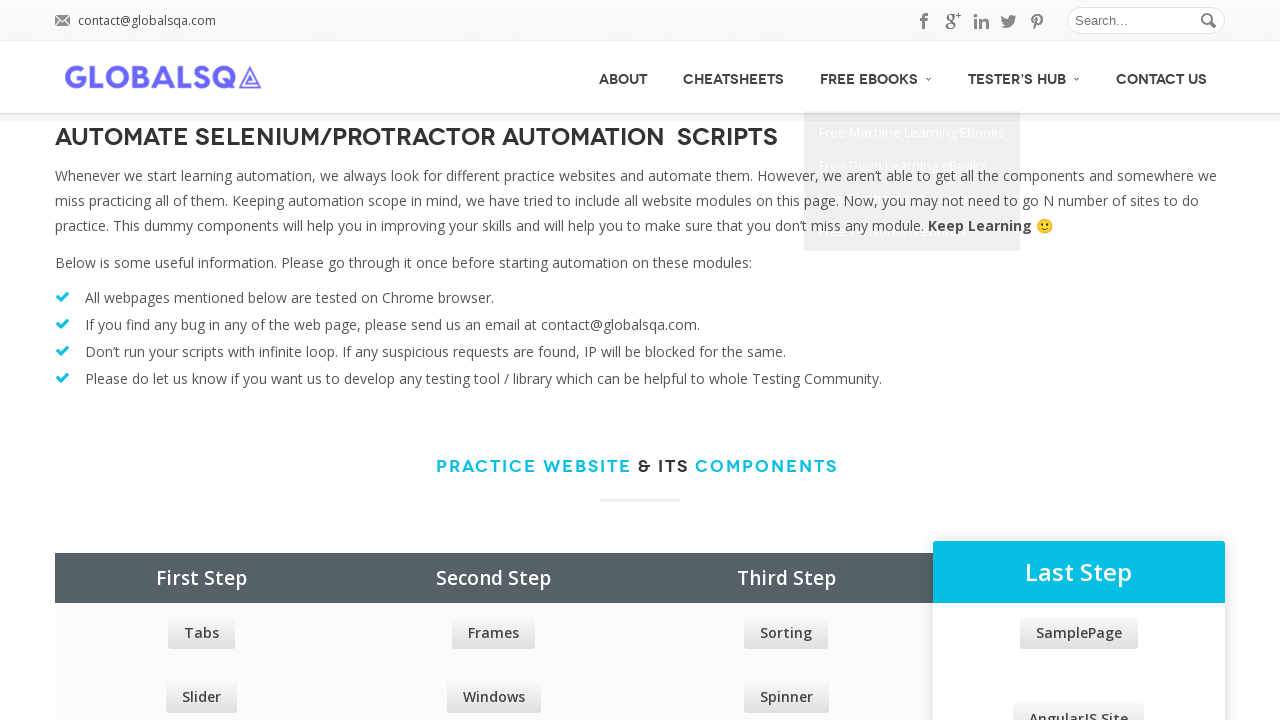

Waited 500ms for menu animation
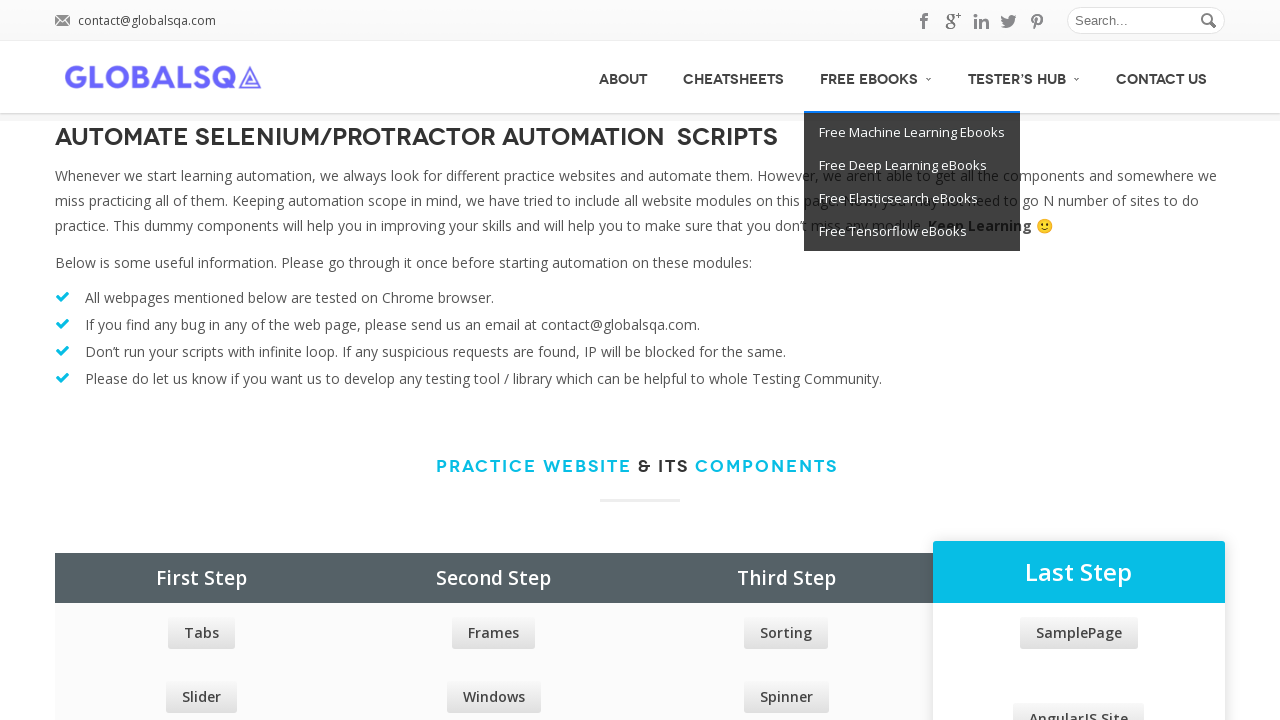

Hovered over a menu item in second pass at (1024, 76) on xpath=//div[@id='menu']/ul/li/a >> nth=3
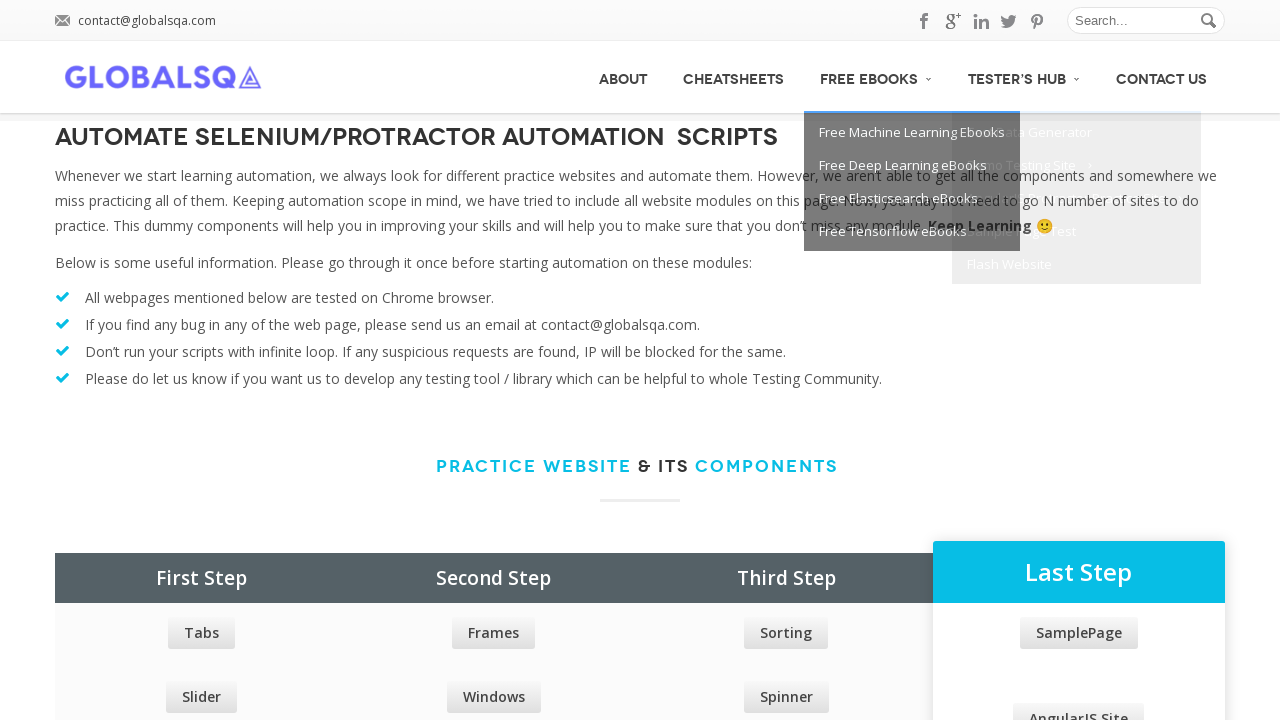

Waited 500ms for menu animation
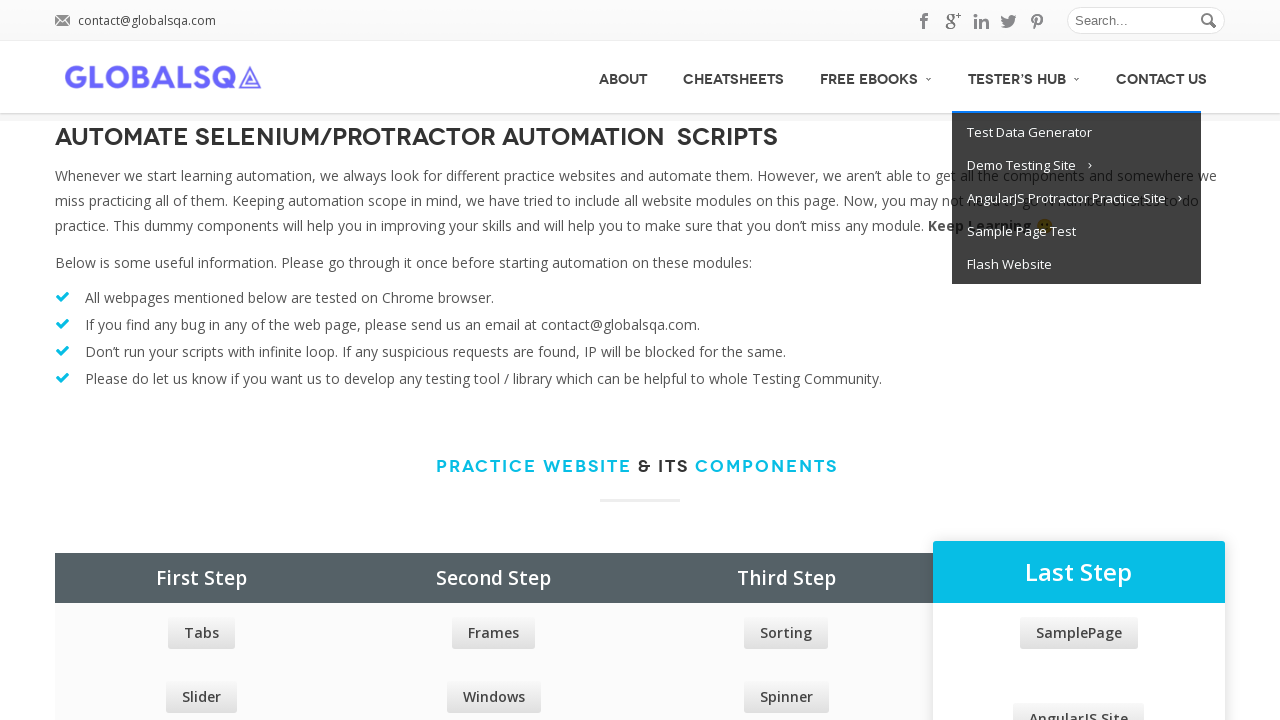

Hovered over a menu item in second pass at (1162, 77) on xpath=//div[@id='menu']/ul/li/a >> nth=4
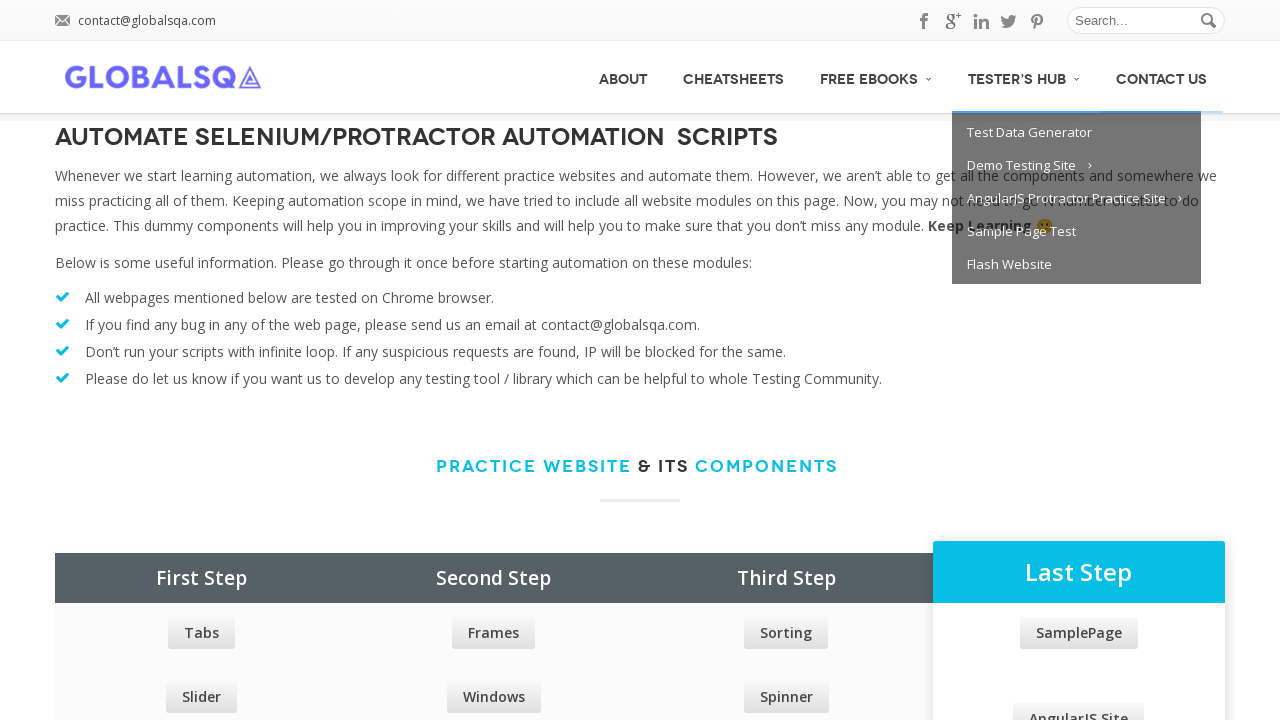

Waited 500ms for menu animation
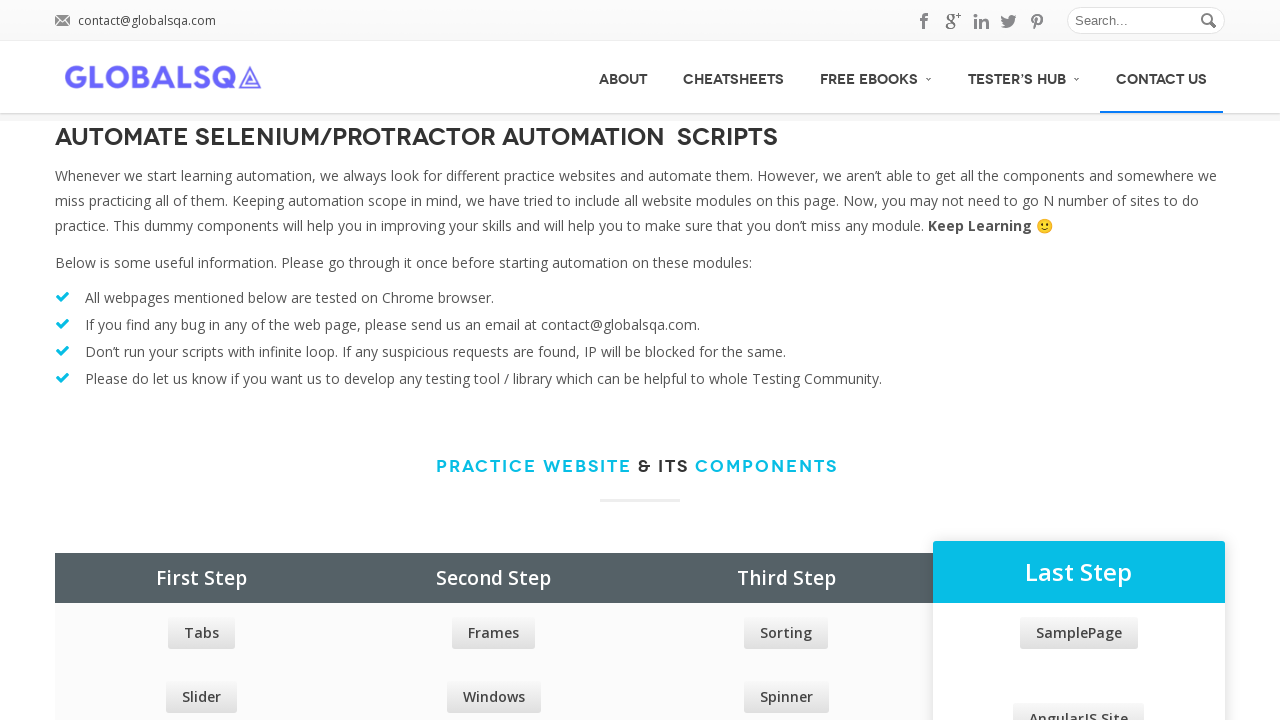

Hovered over second menu item with x offset of 100px at (767, 41) on xpath=//div[@id='menu']/ul/li/a >> nth=1
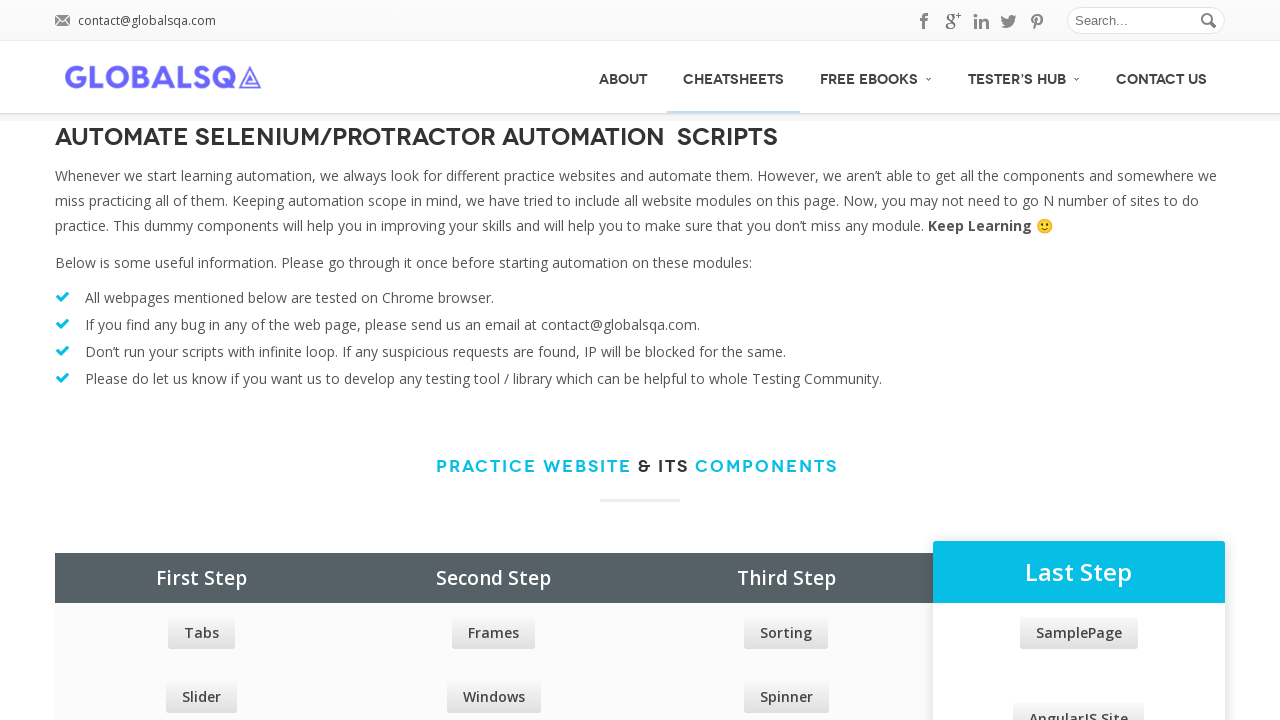

Right-clicked on the second menu item at (734, 77) on xpath=//div[@id='menu']/ul/li/a >> nth=1
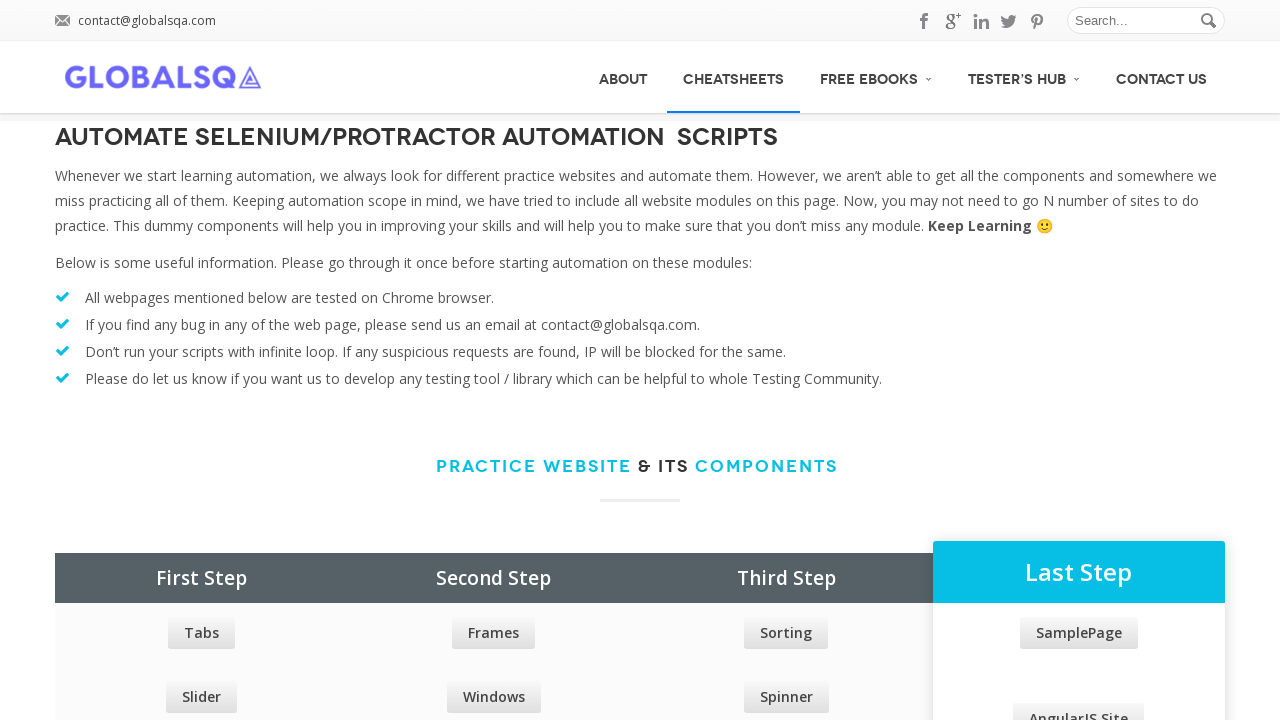

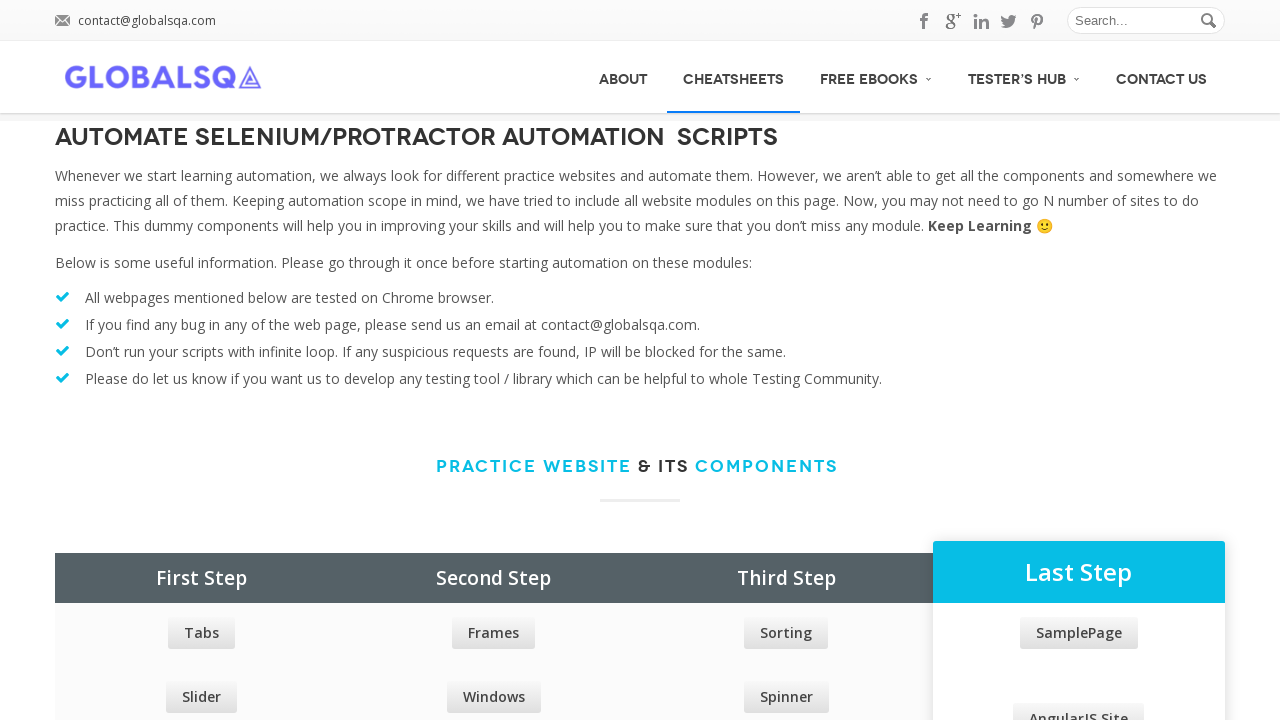